Tests passenger selection dropdown by clicking to increase adult count multiple times and verifying the final count

Starting URL: https://rahulshettyacademy.com/dropdownsPractise/

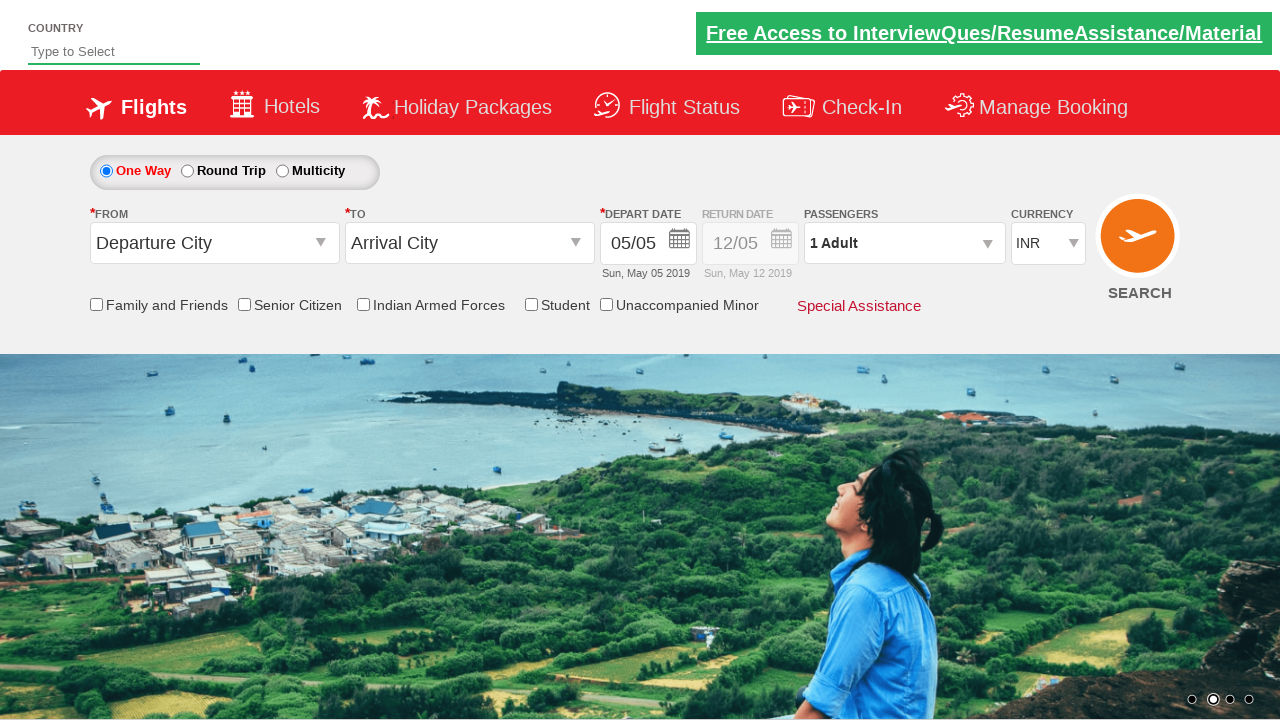

Clicked passenger info dropdown to open it at (904, 243) on #divpaxinfo
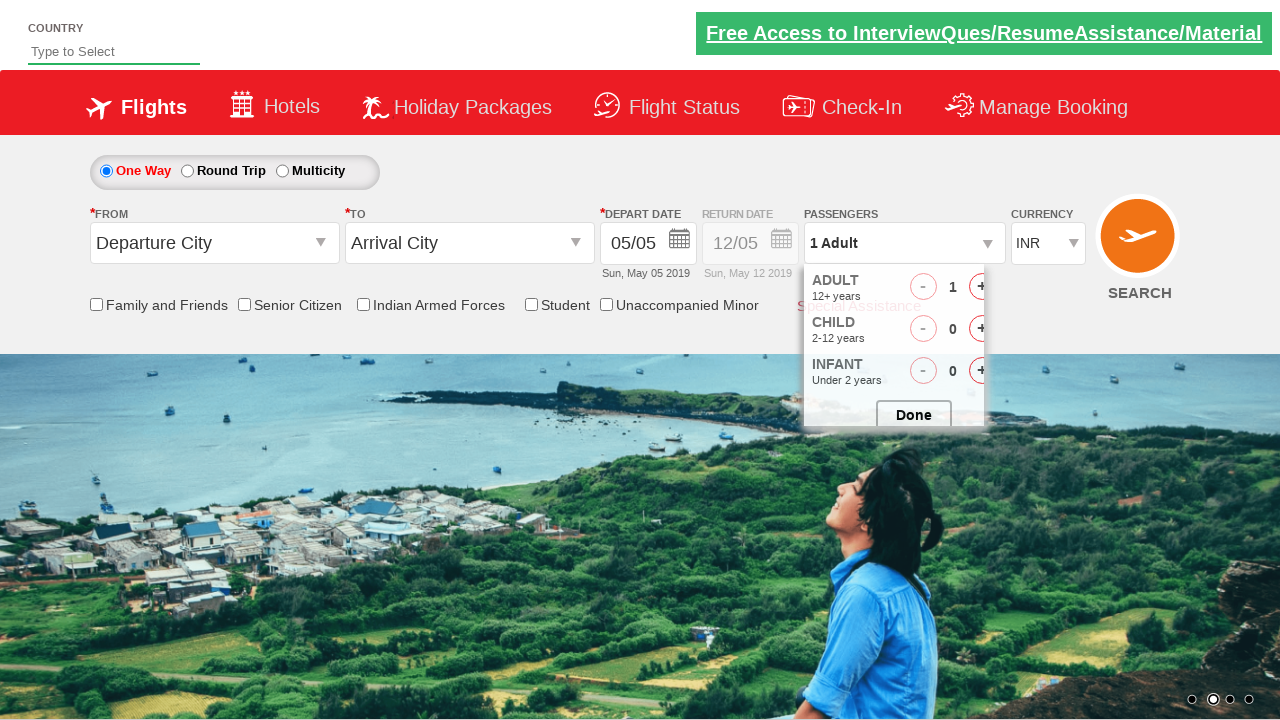

Waited for dropdown to fully open
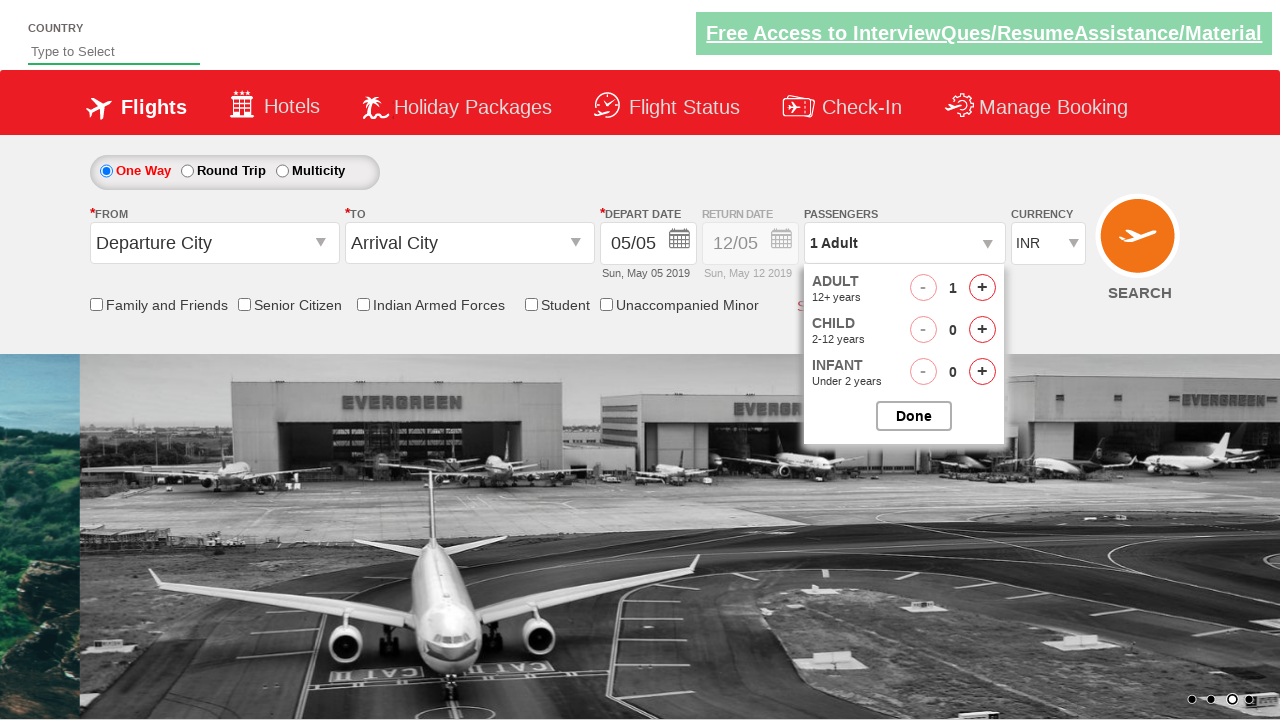

Clicked increase adult button (click 1 of 4) at (982, 288) on #hrefIncAdt
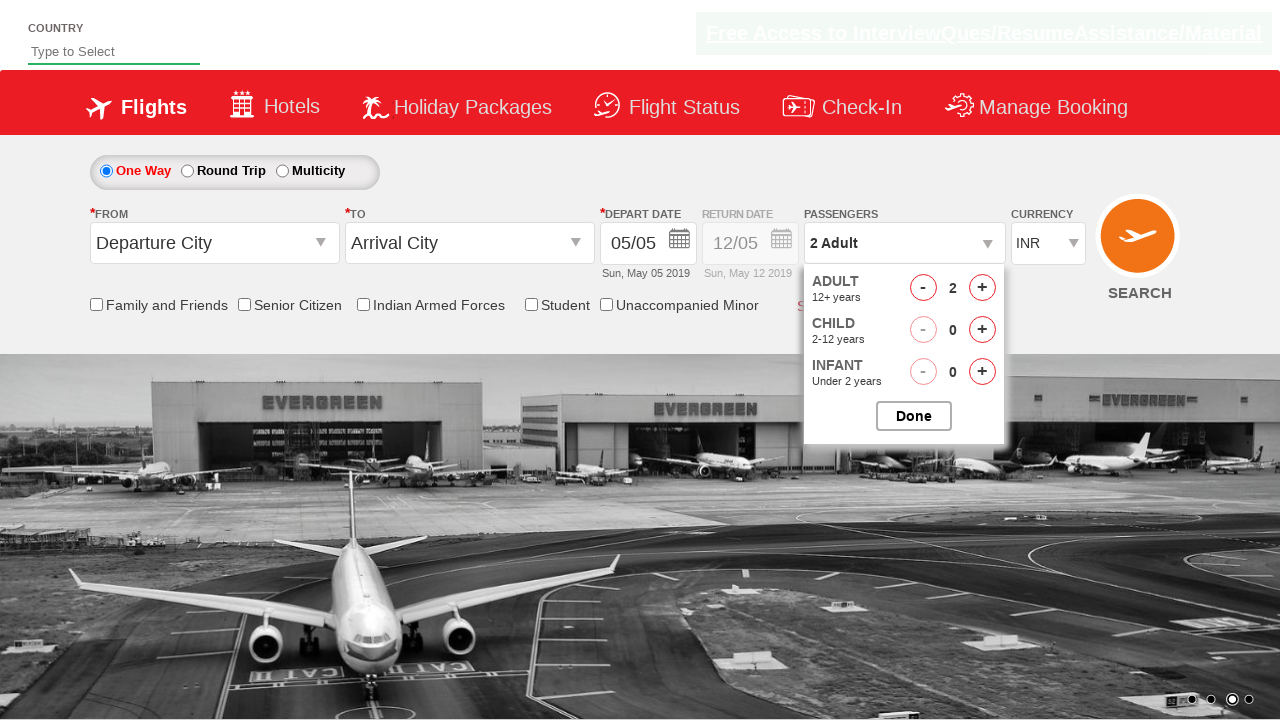

Clicked increase adult button (click 2 of 4) at (982, 288) on #hrefIncAdt
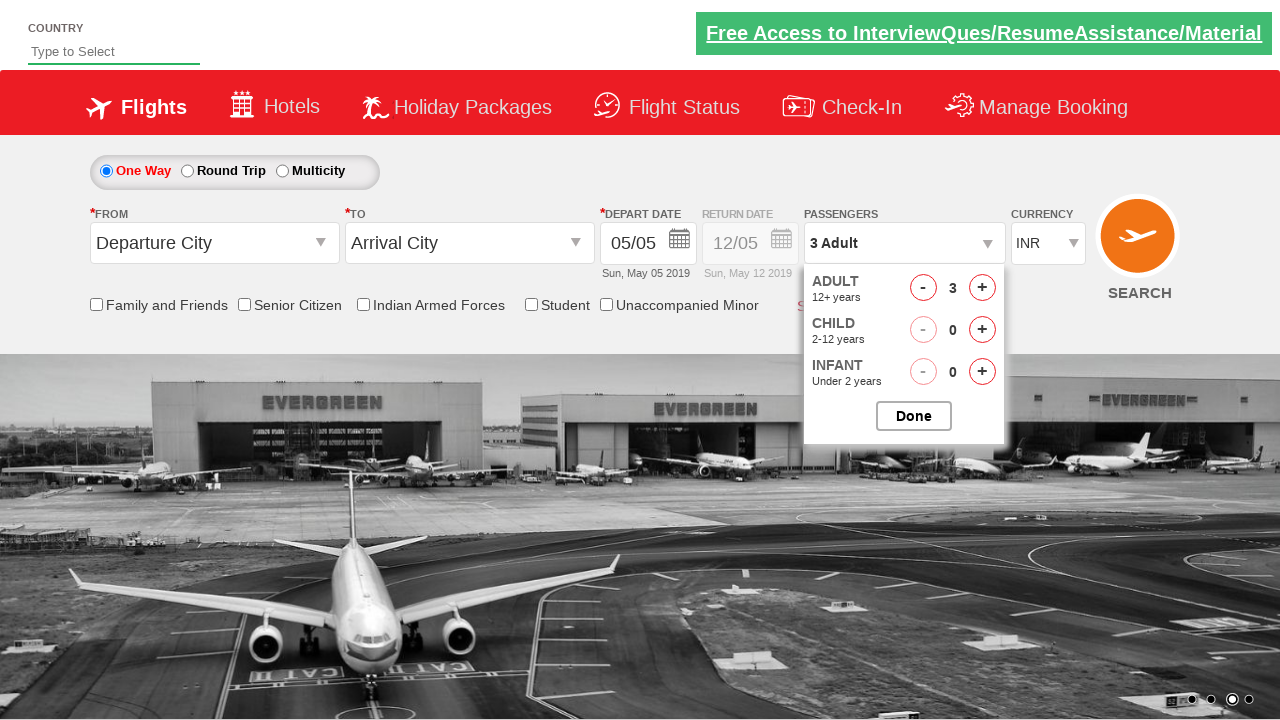

Clicked increase adult button (click 3 of 4) at (982, 288) on #hrefIncAdt
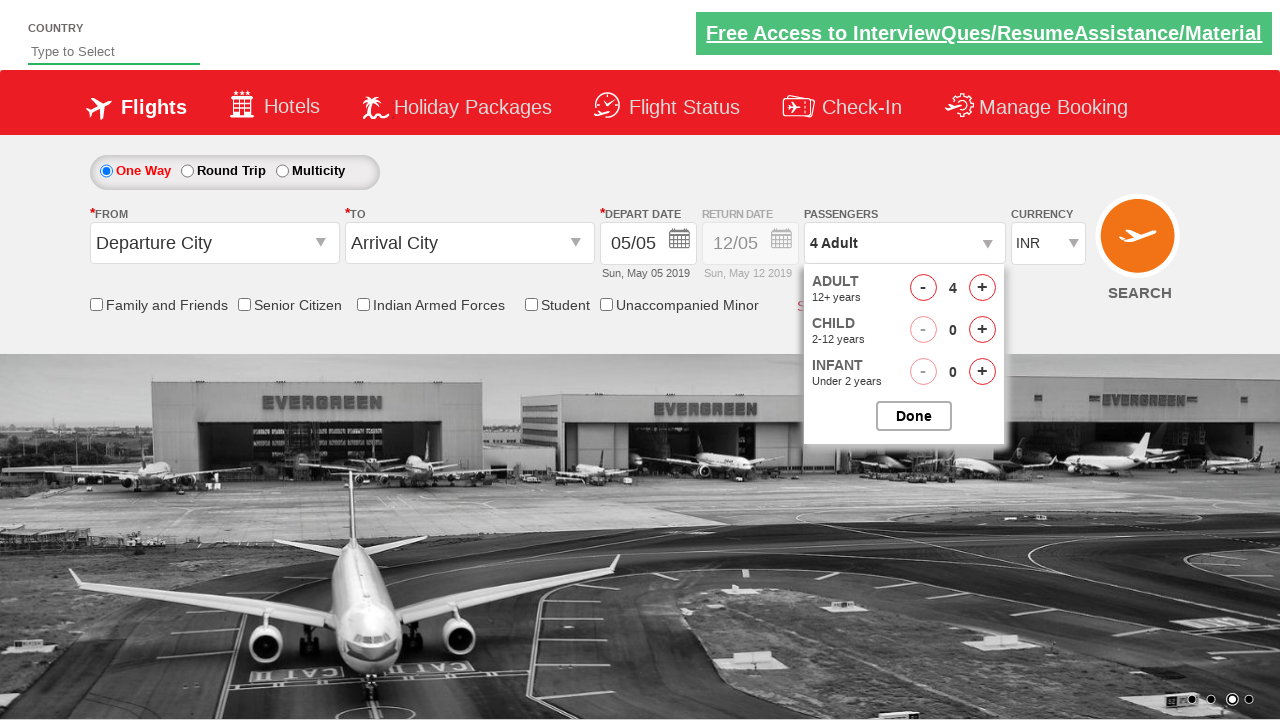

Clicked increase adult button (click 4 of 4) at (982, 288) on #hrefIncAdt
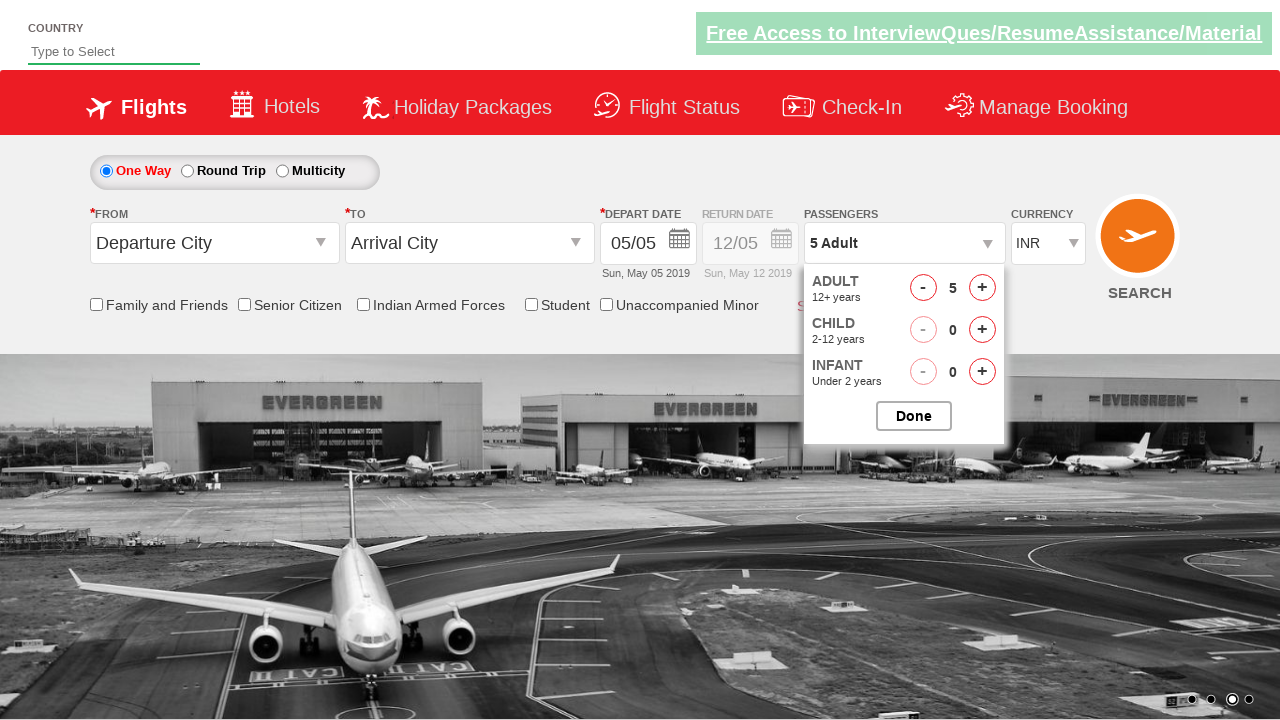

Verified passenger count displays '5 Adult'
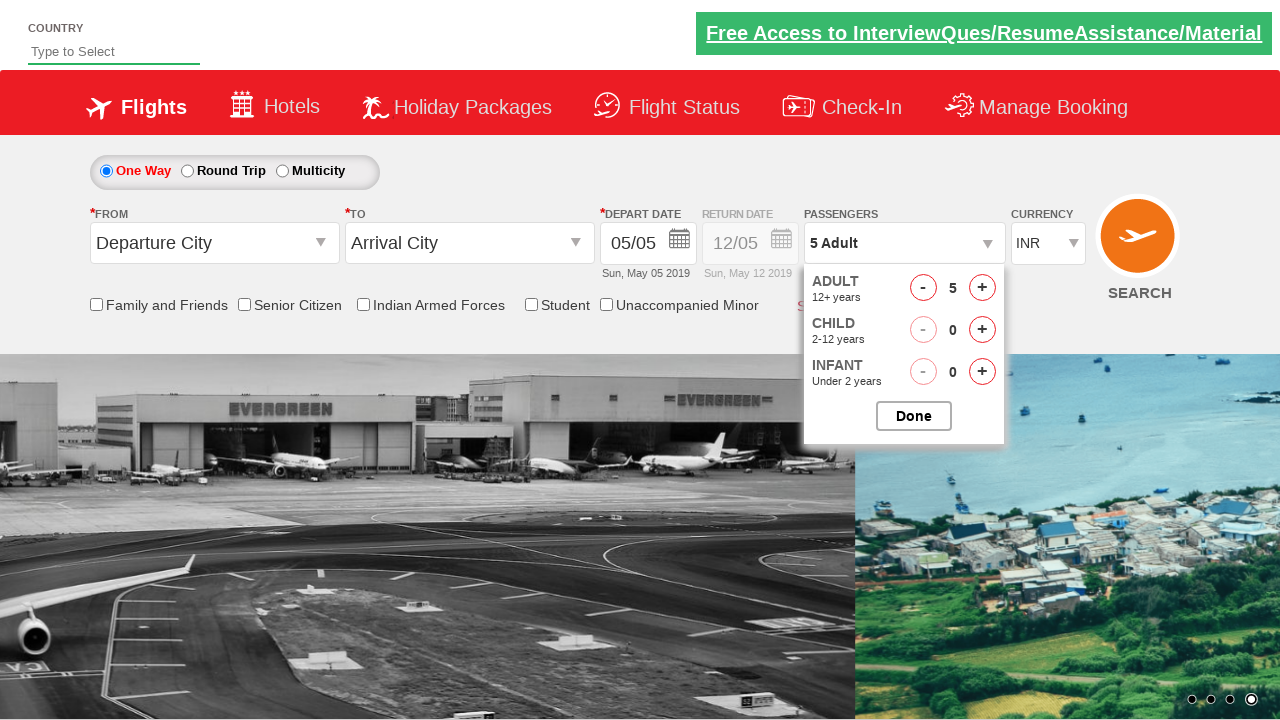

Closed the passenger selection dropdown at (914, 416) on #btnclosepaxoption
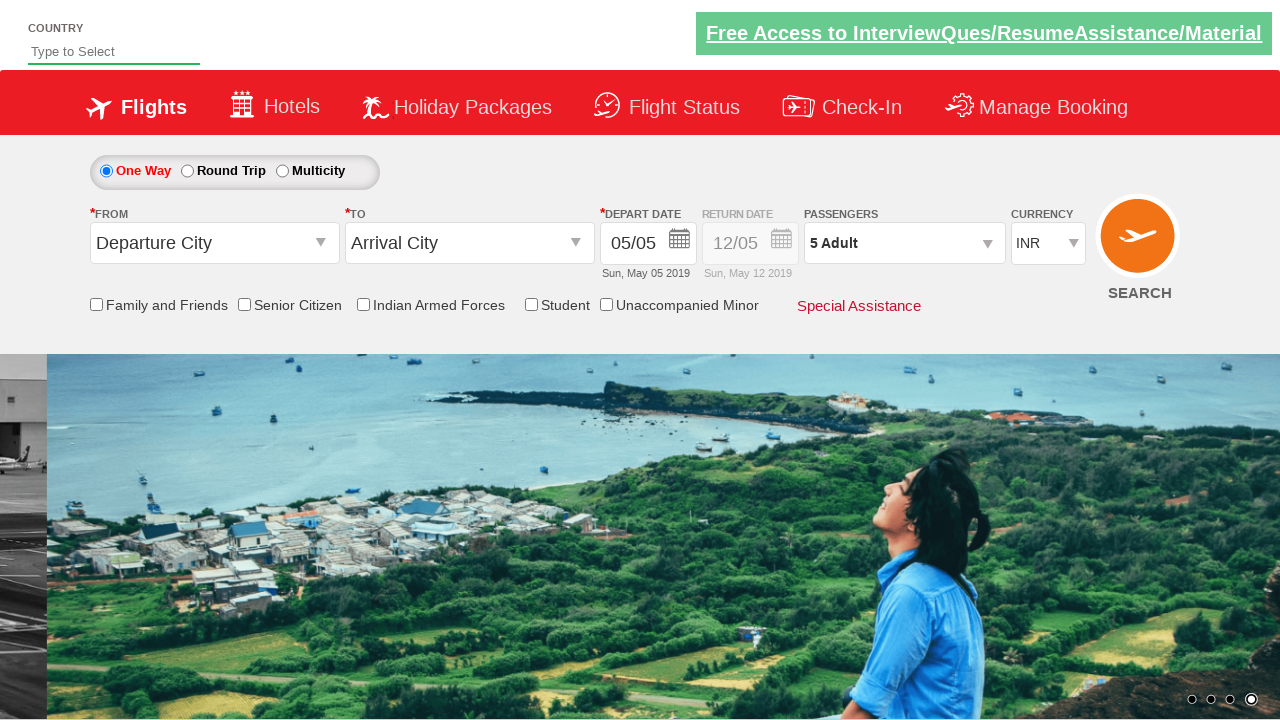

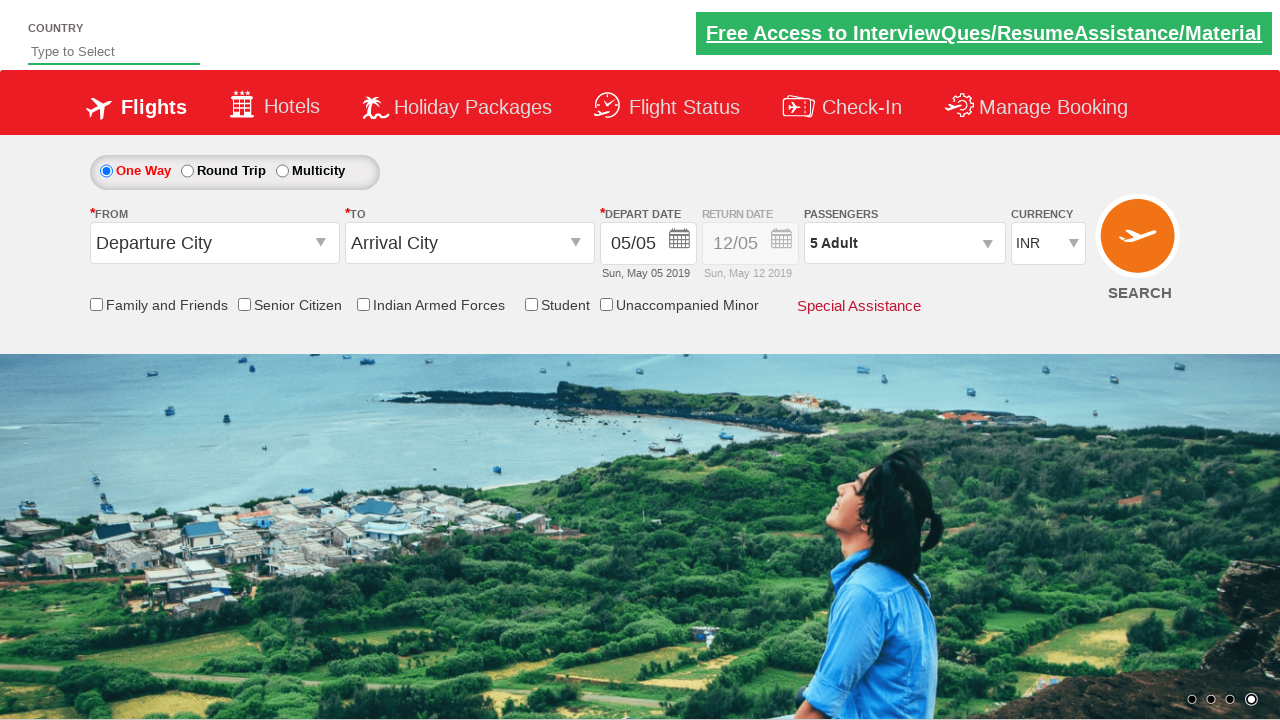